Tests the product search functionality by searching for "mac" and verifying results are displayed

Starting URL: https://naveenautomationlabs.com/opencart/index.php?route=common/home

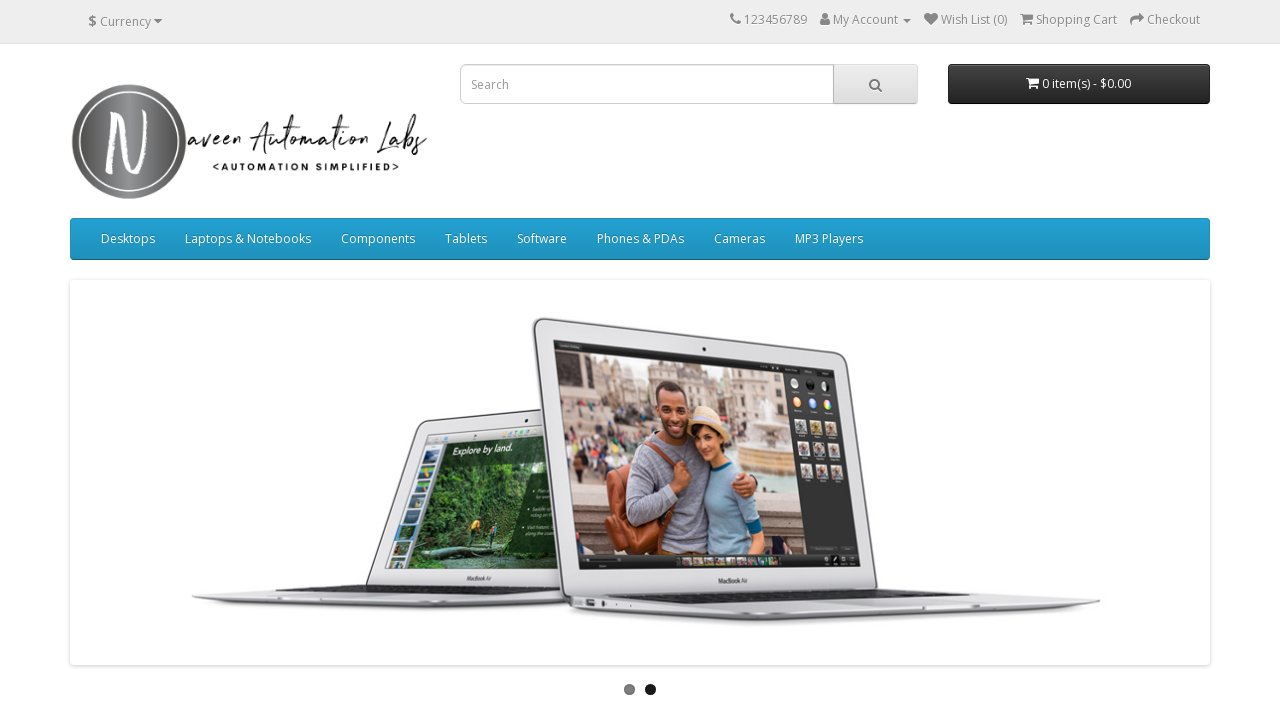

Filled search box with 'mac' on input[name='search']
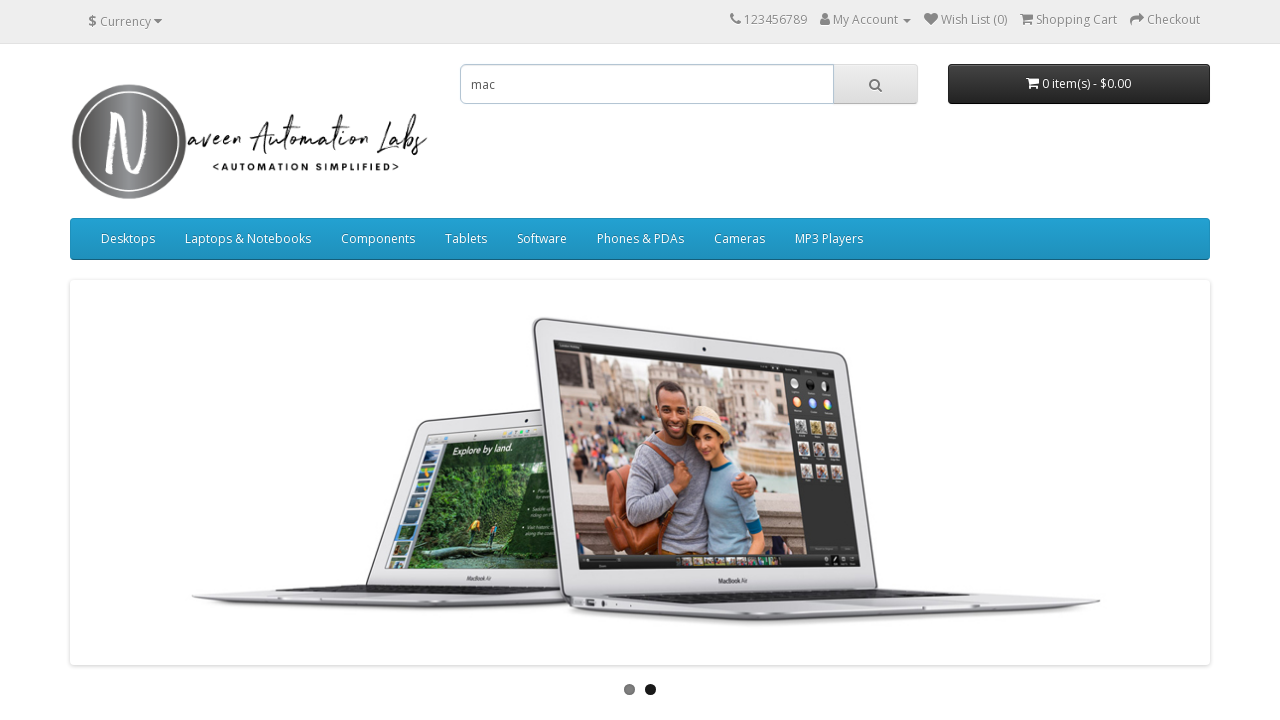

Clicked search button at (875, 84) on button.btn.btn-default.btn-lg
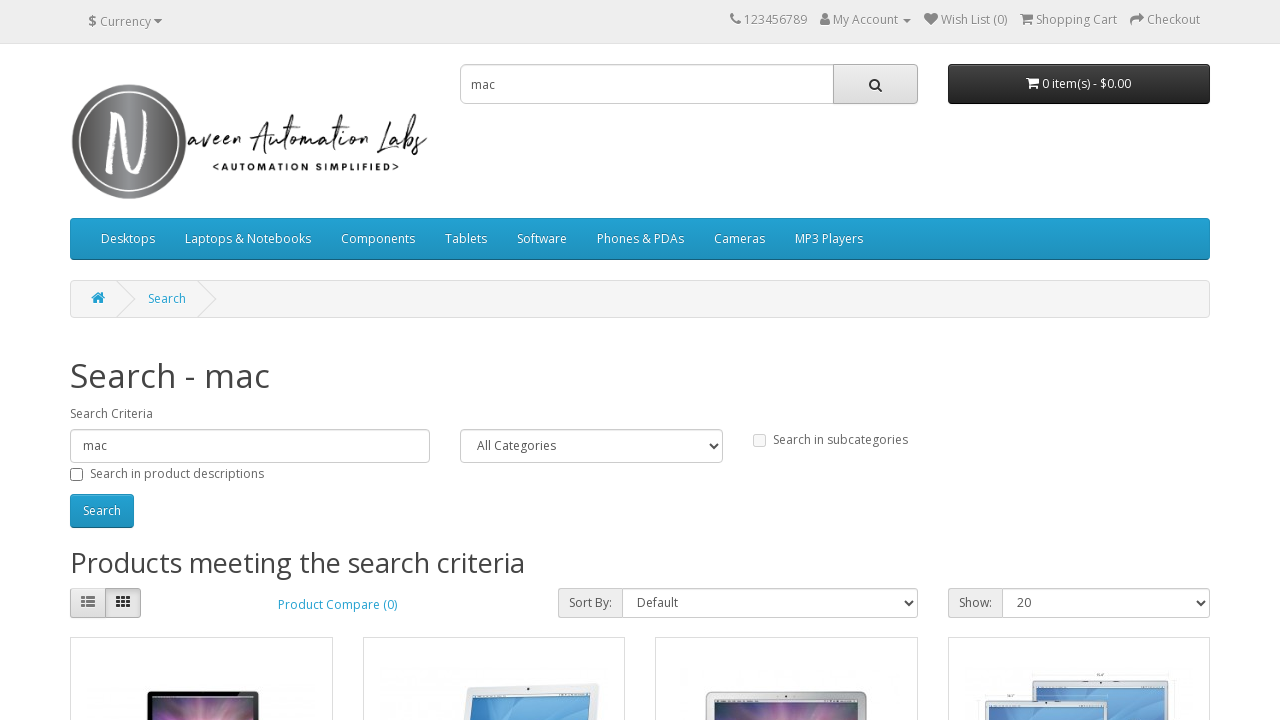

Search results displayed with product layouts
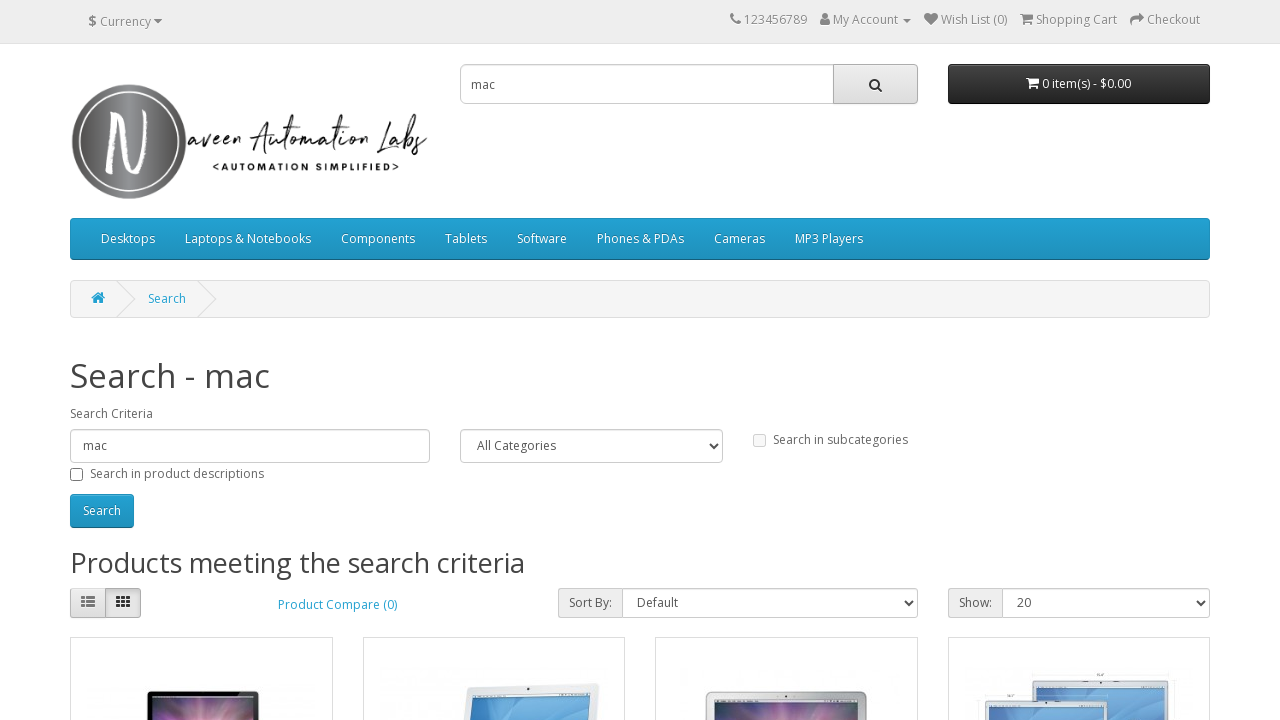

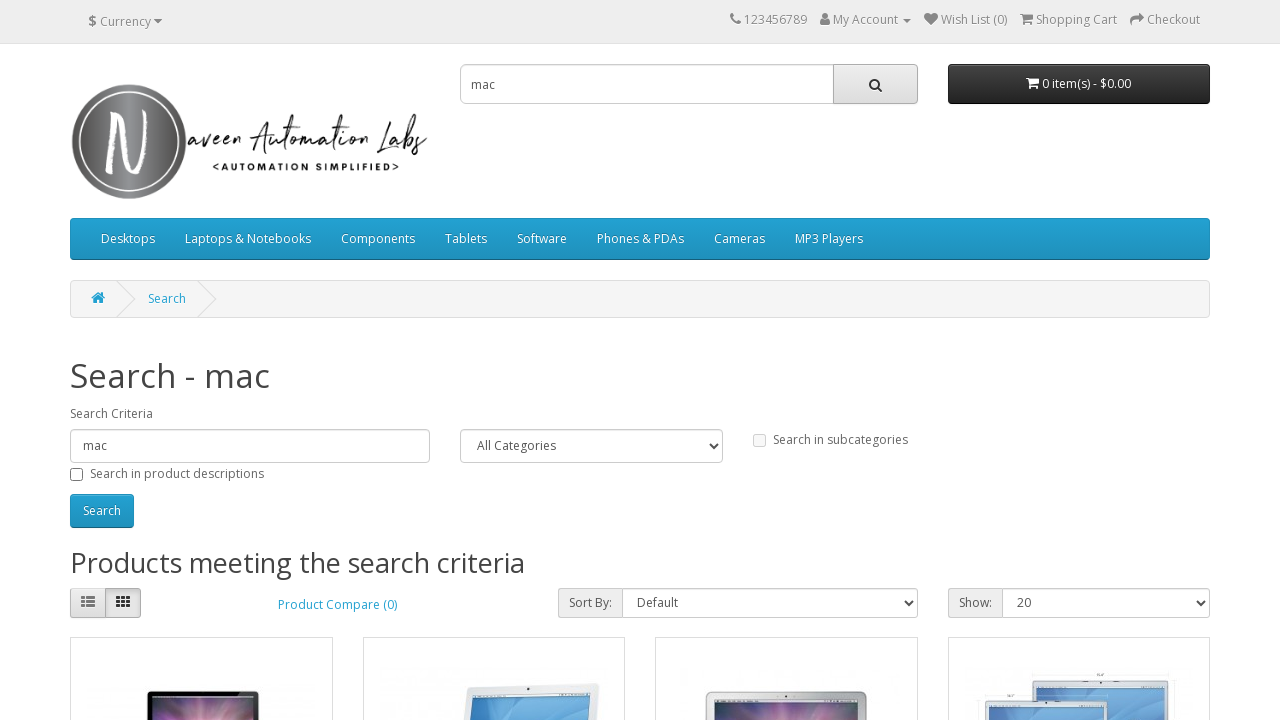